Navigates to WebDriver.io website and waits for the page to load

Starting URL: https://webdriver.io

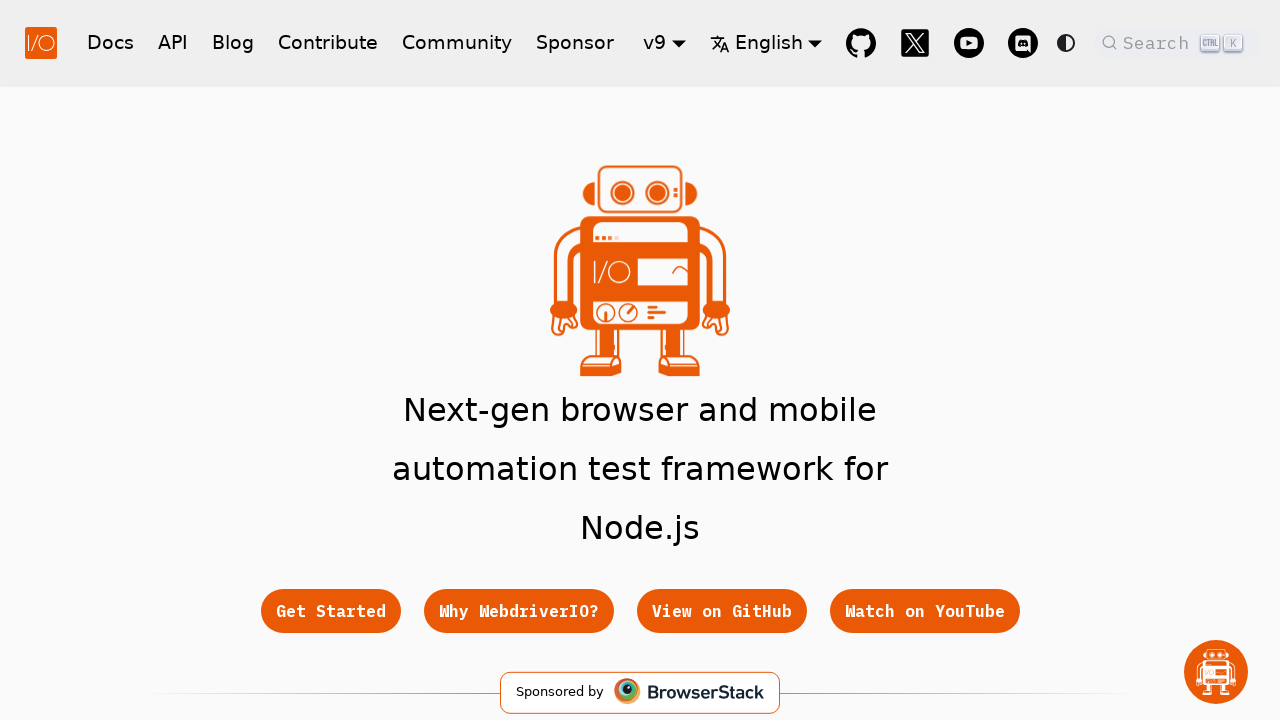

Waited for WebDriver.io page to fully load (networkidle state)
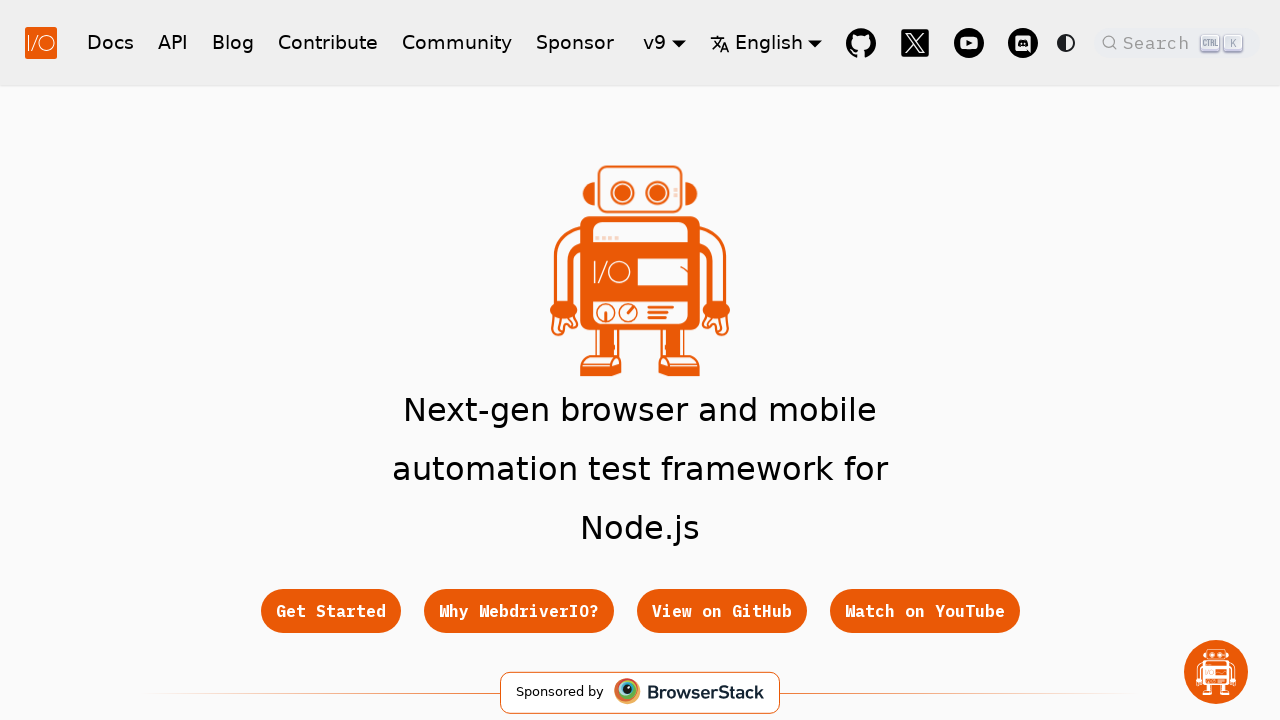

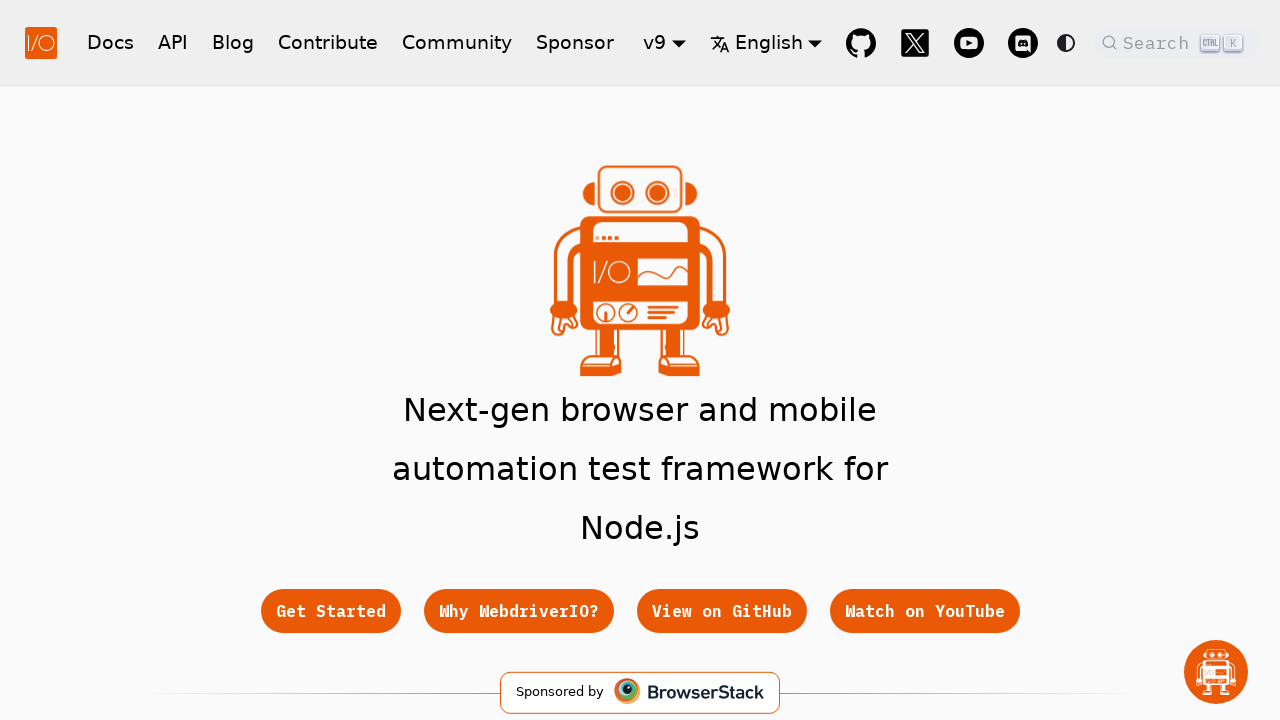